Tests window handling by clicking a link that opens a new window, extracting text from the child window, and using that text to fill a form field in the parent window

Starting URL: https://rahulshettyacademy.com/loginpagePractise/

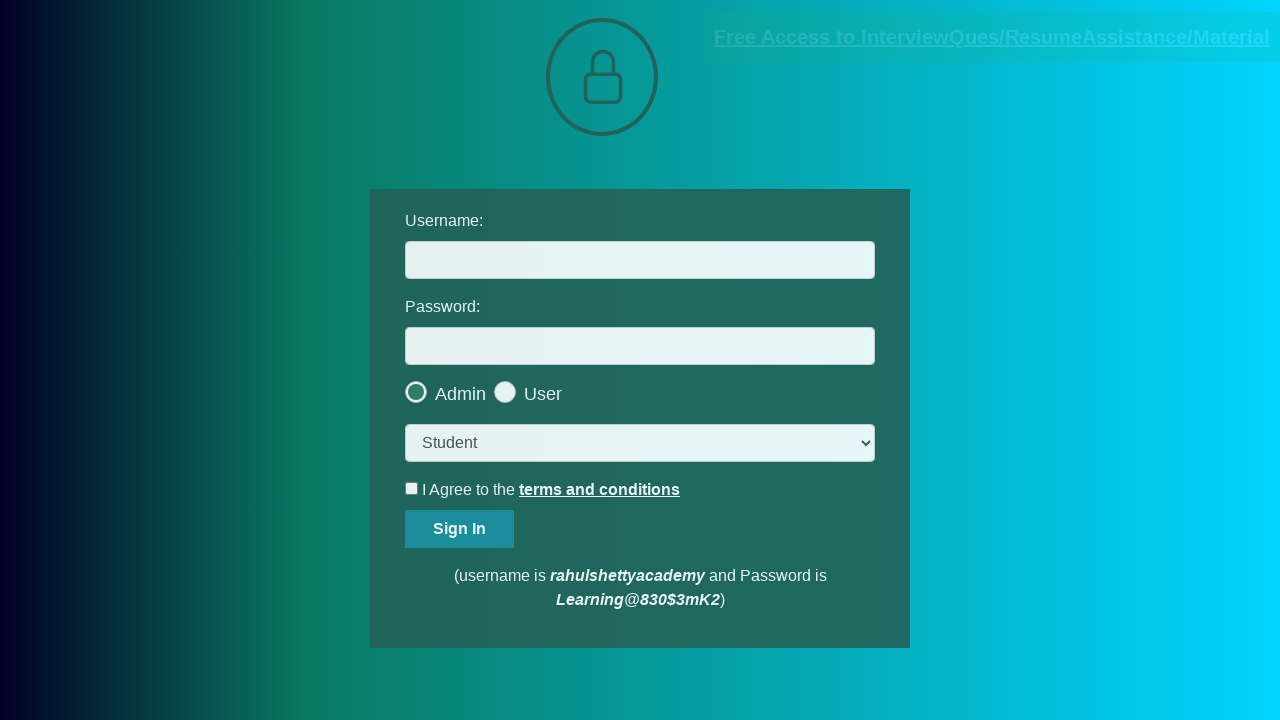

Clicked blinking text link to open child window at (992, 37) on .blinkingText
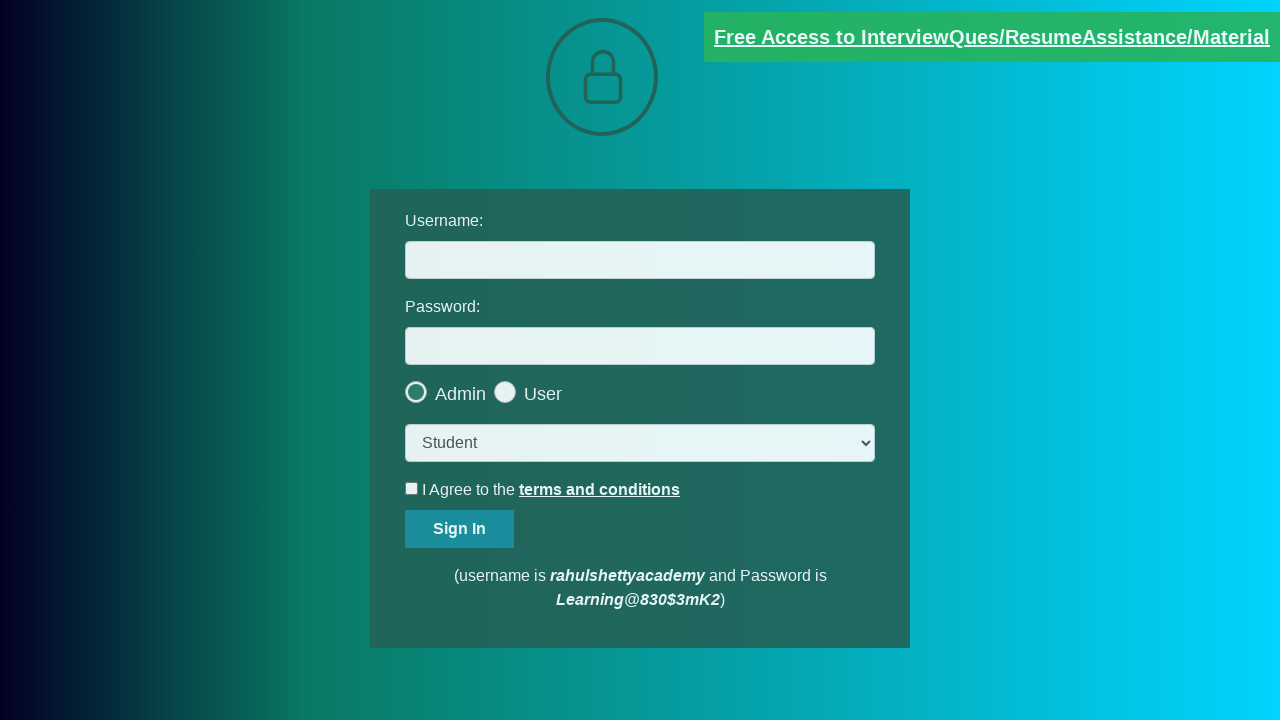

Child window opened and captured
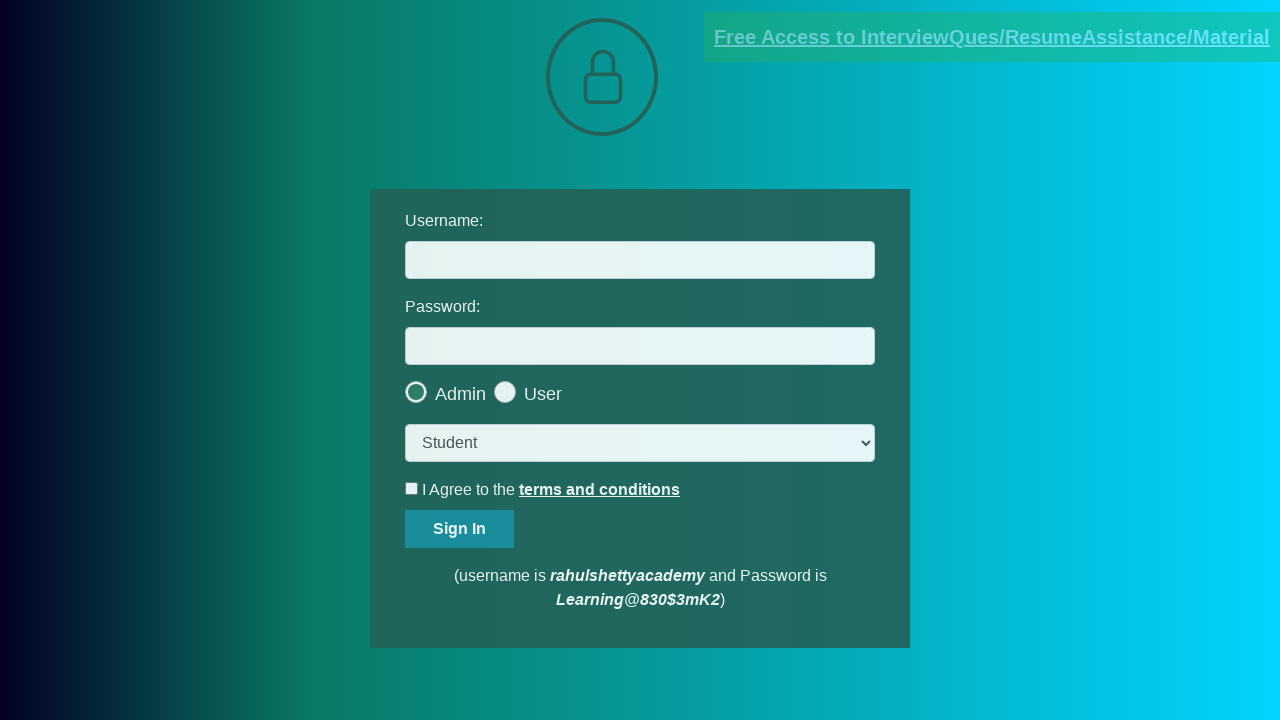

Extracted email text from child window
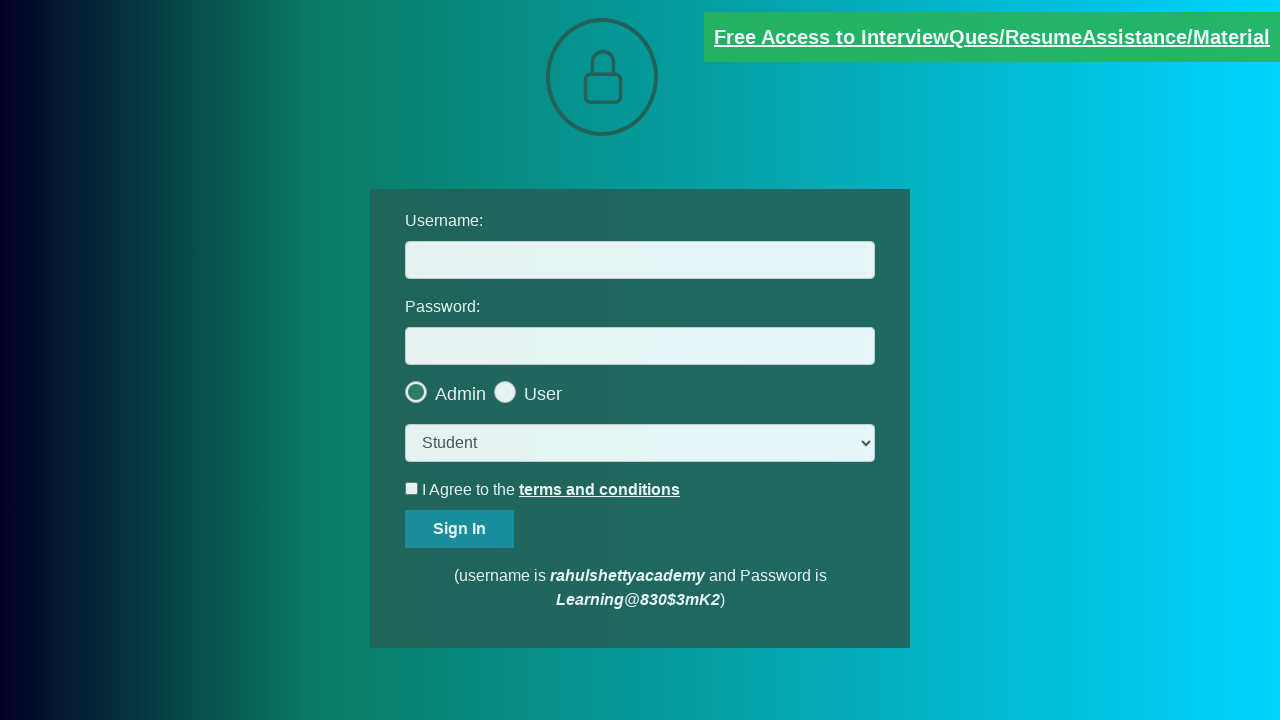

Parsed email address: mentor@rahulshettyacademy.com
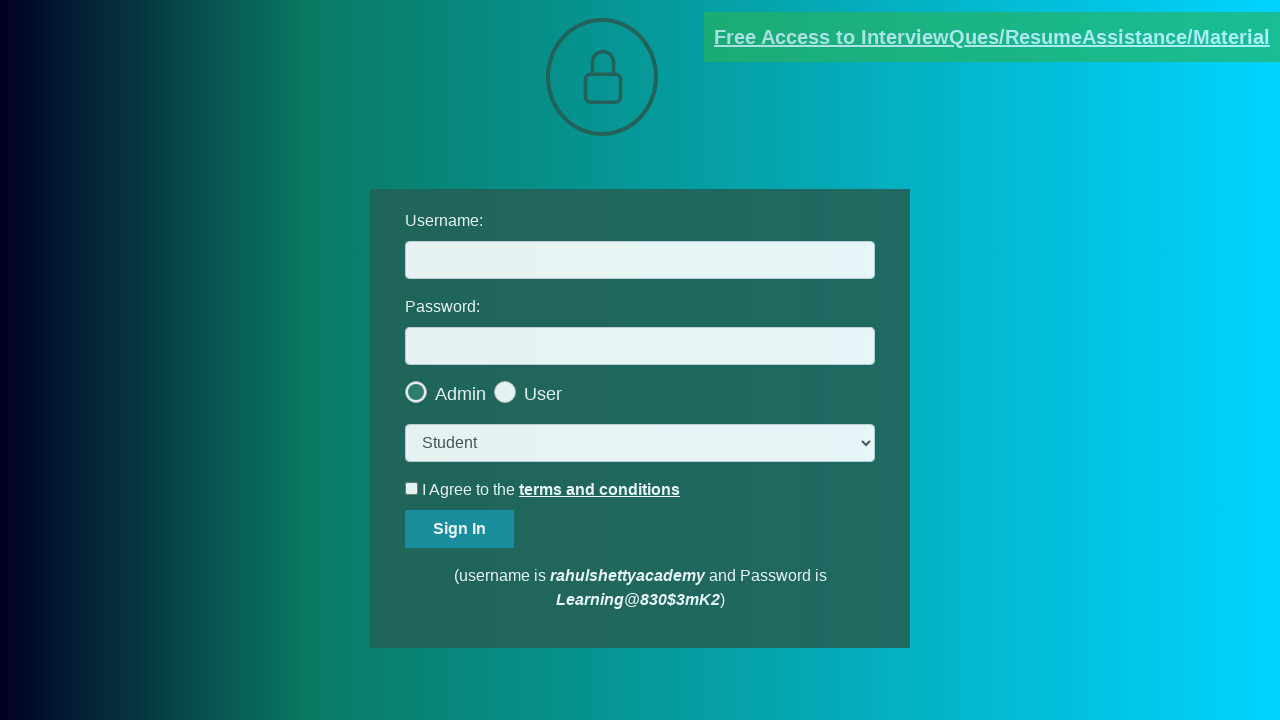

Filled username field with extracted email address in parent window on #username
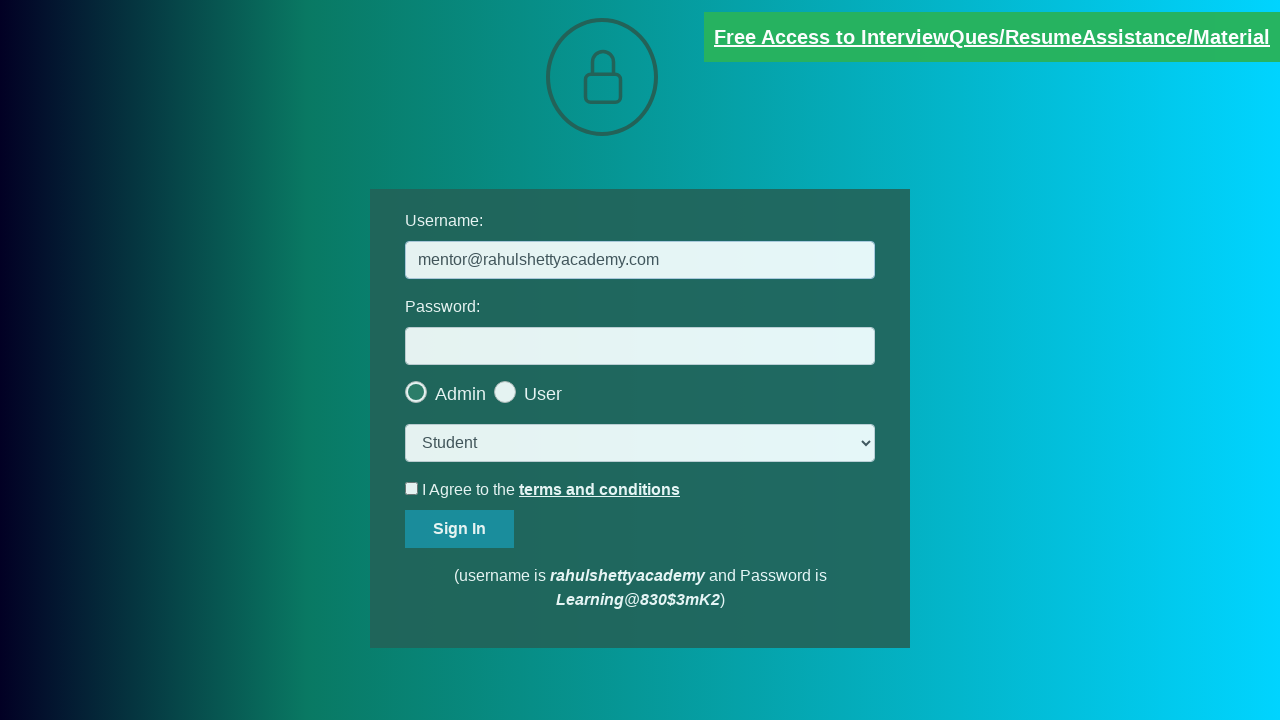

Closed child window
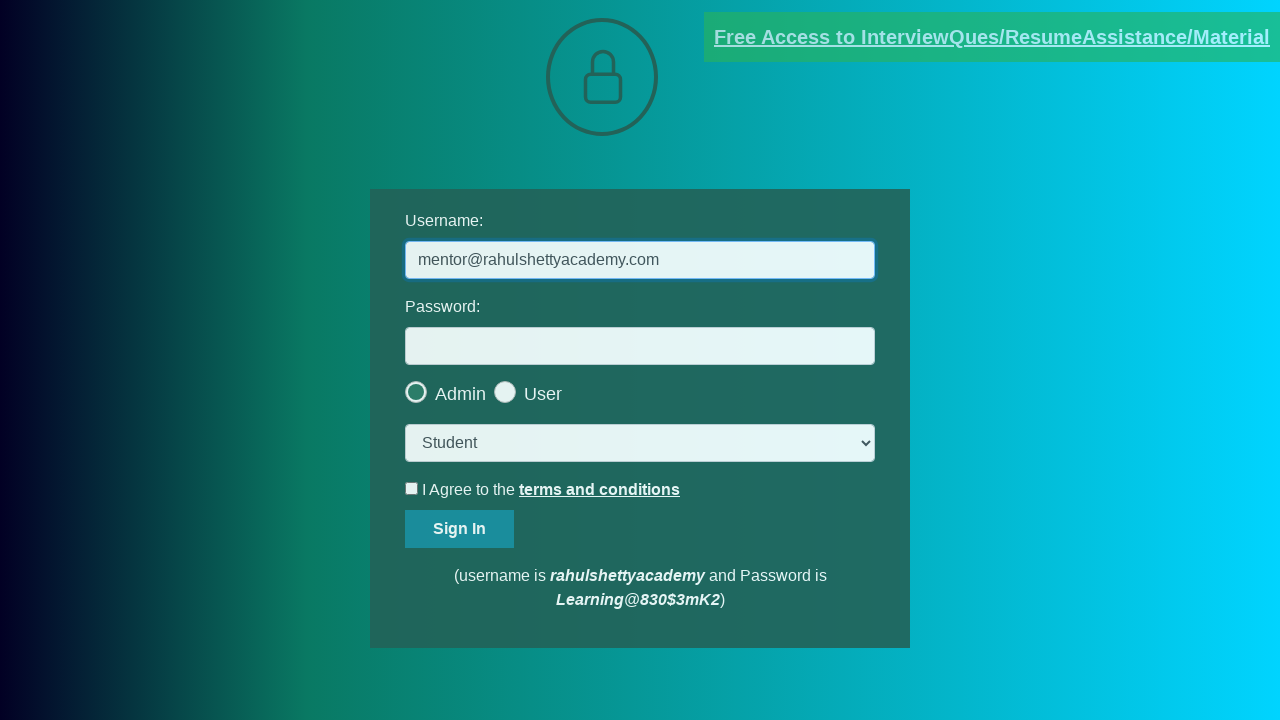

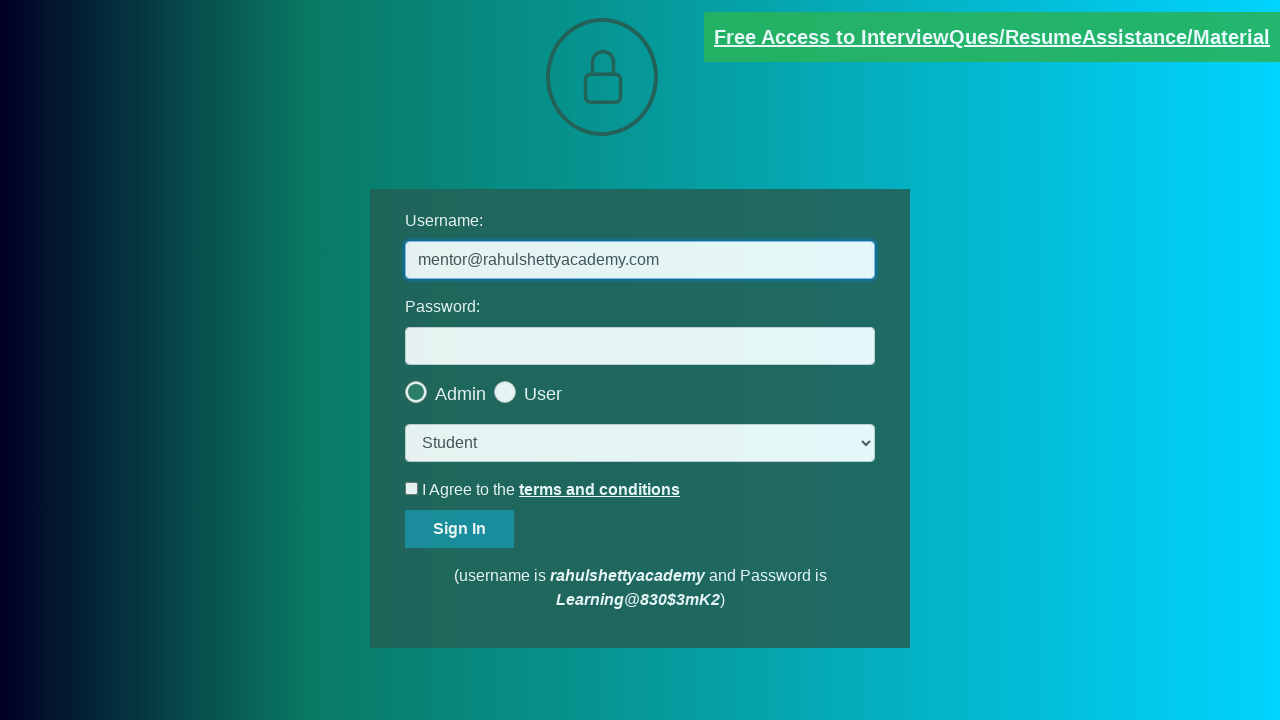